Tests GPA calculator by entering two courses (Physics and Micro with grades D- and B respectively) and calculating the GPA.

Starting URL: https://www.calculator.net/

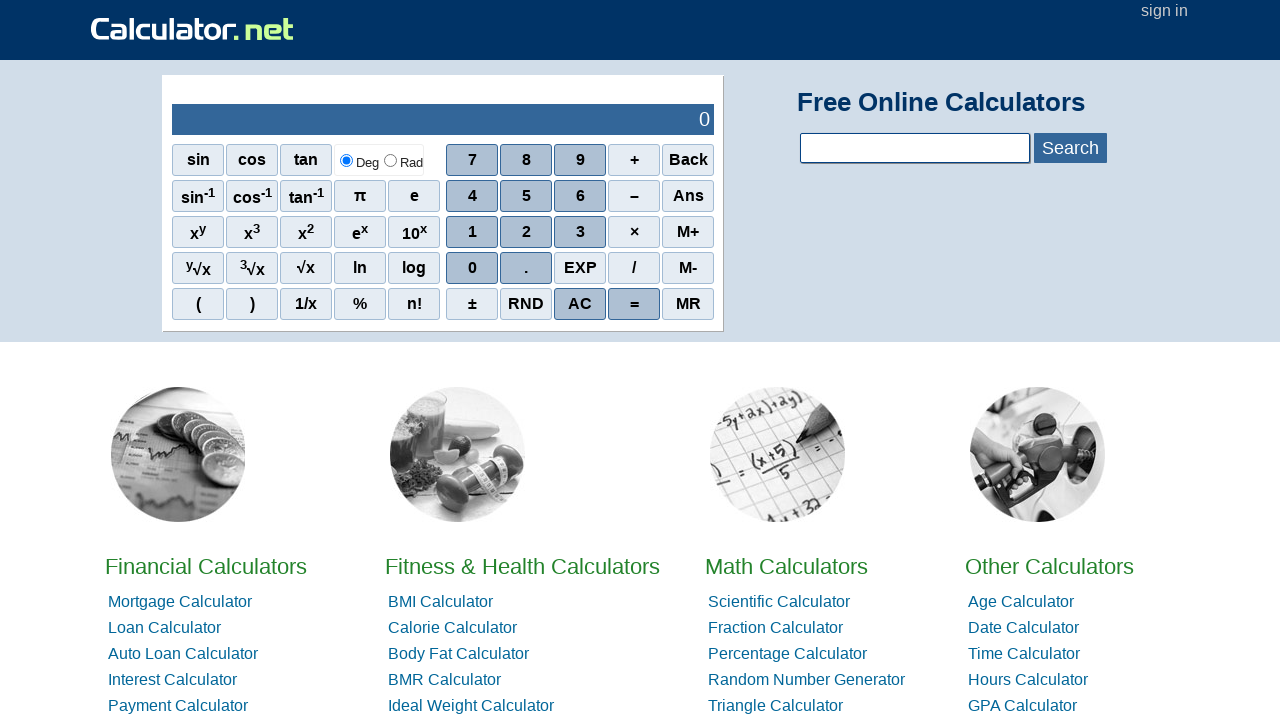

Clicked on GPA Calculator link at (1022, 706) on text=GPA Calculator
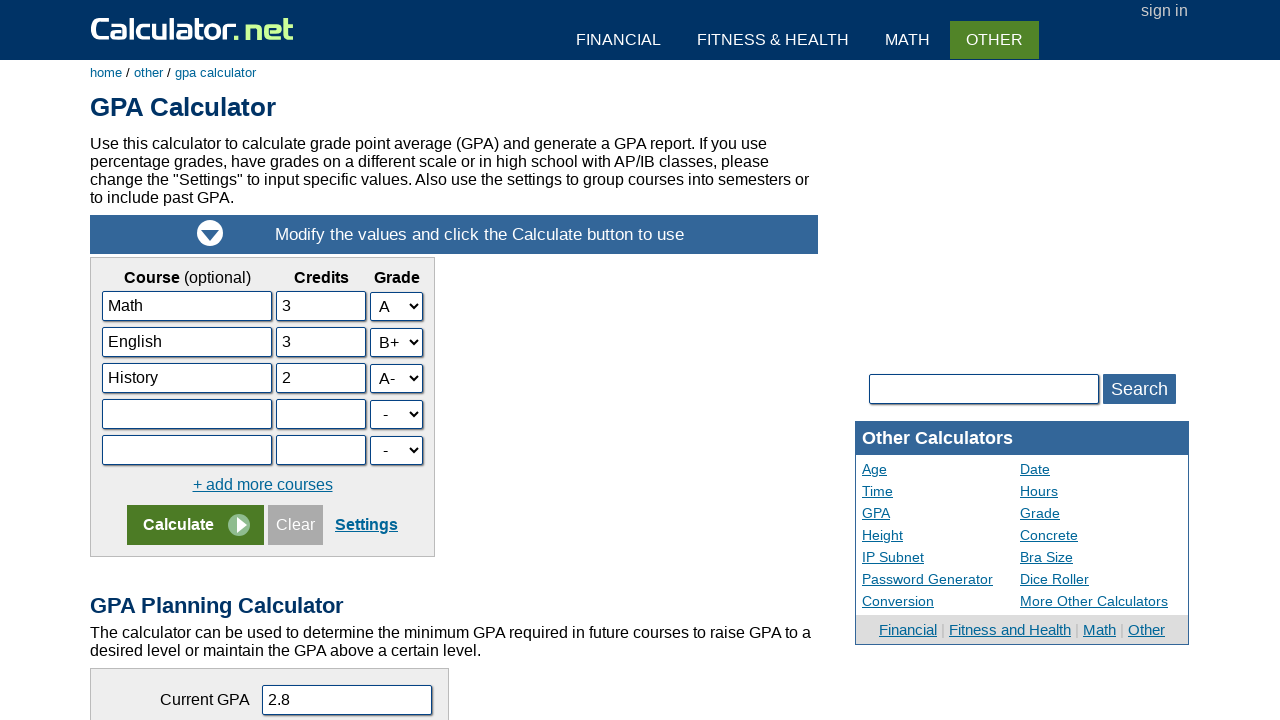

Clicked on first course name input field at (187, 378) on input[name='da3']
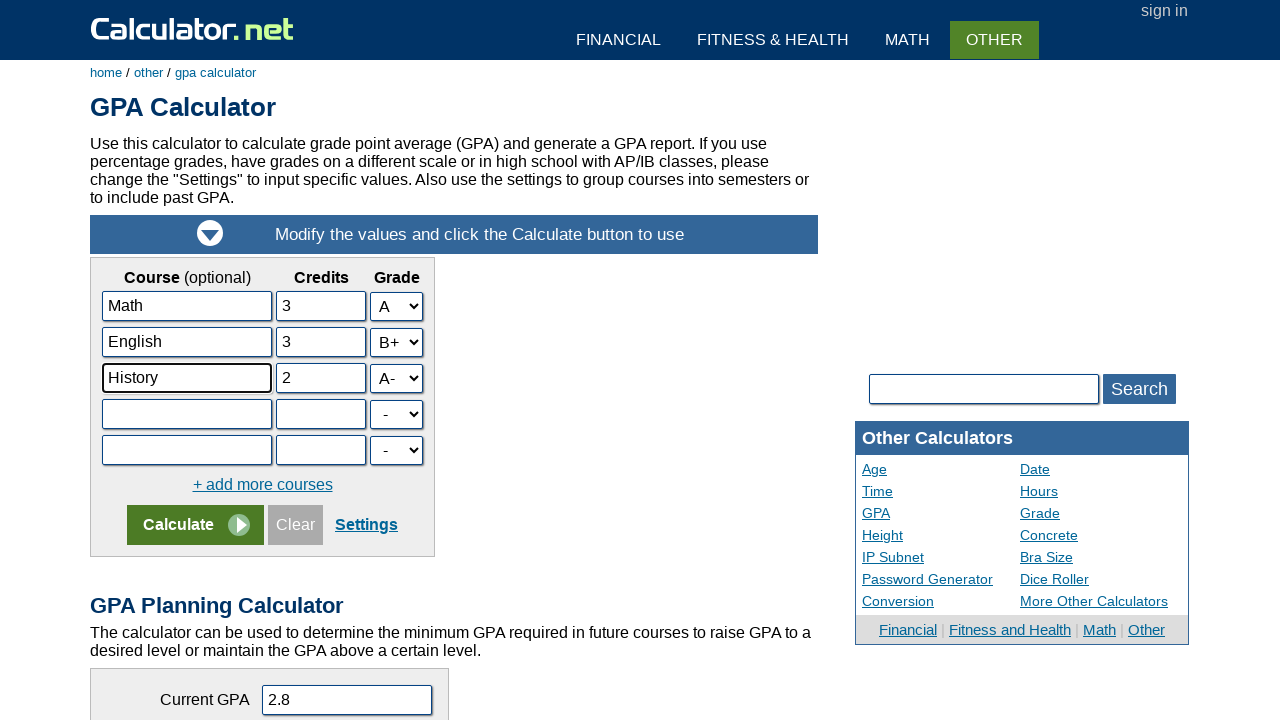

Entered 'Physics' as first course name on input[name='da3']
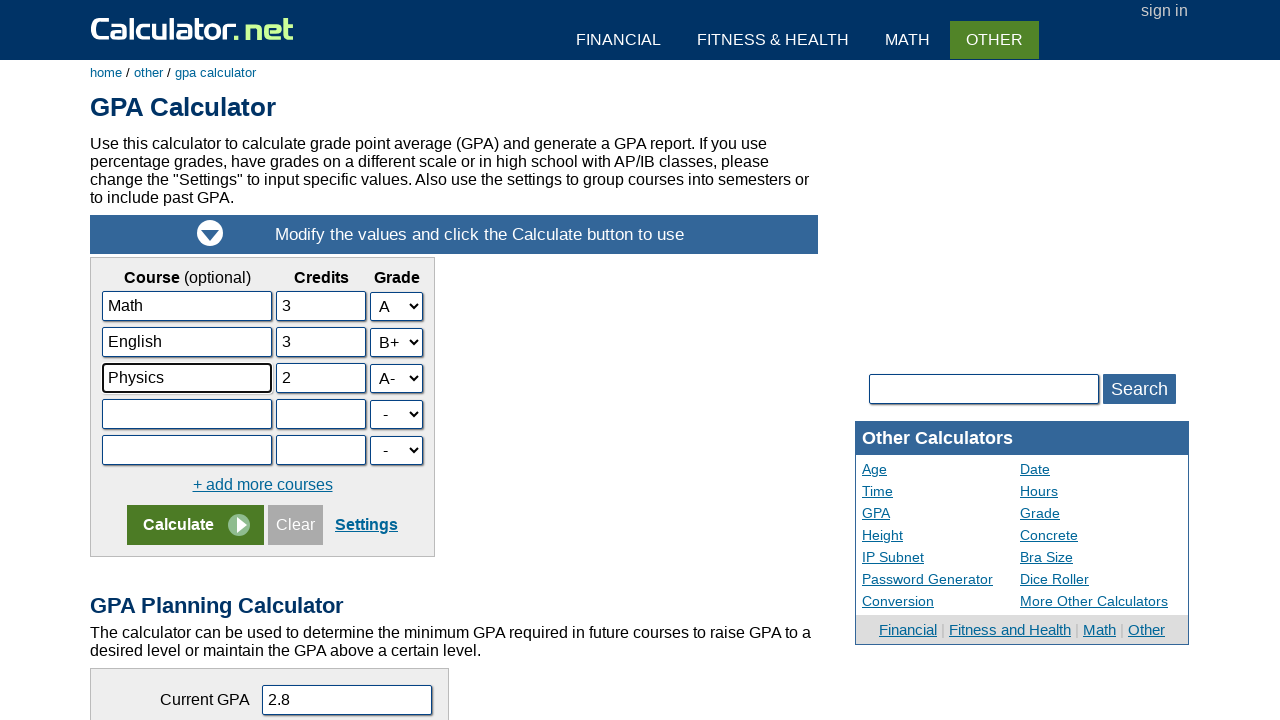

Clicked on second course name input field at (187, 342) on input[name='da2']
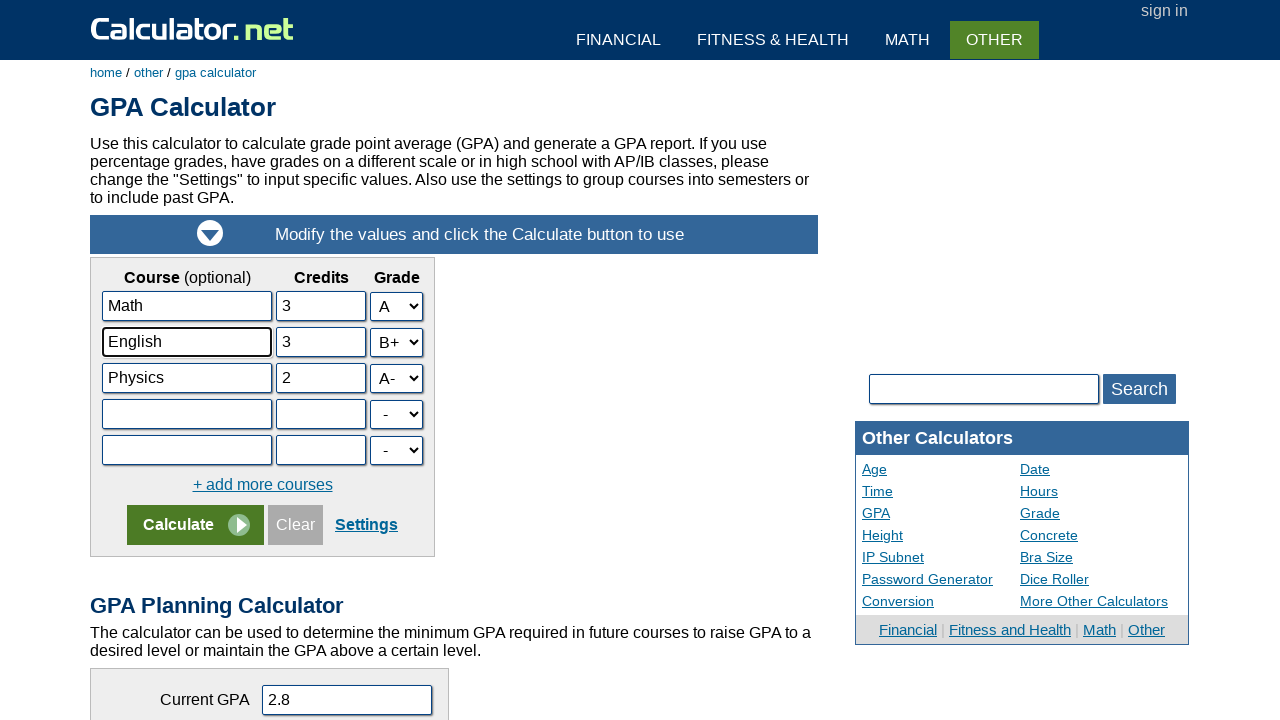

Entered 'Micro' as second course name on input[name='da2']
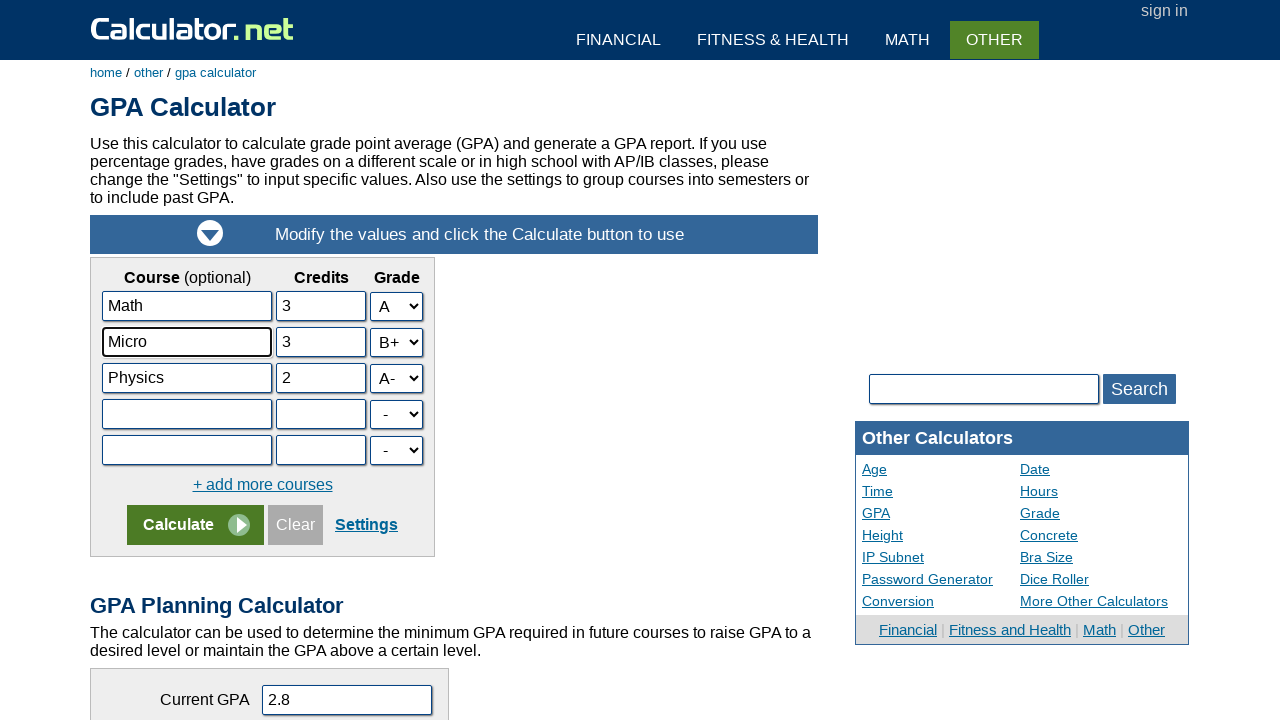

Clicked on credits input field for Micro at (321, 342) on input[name='ca2']
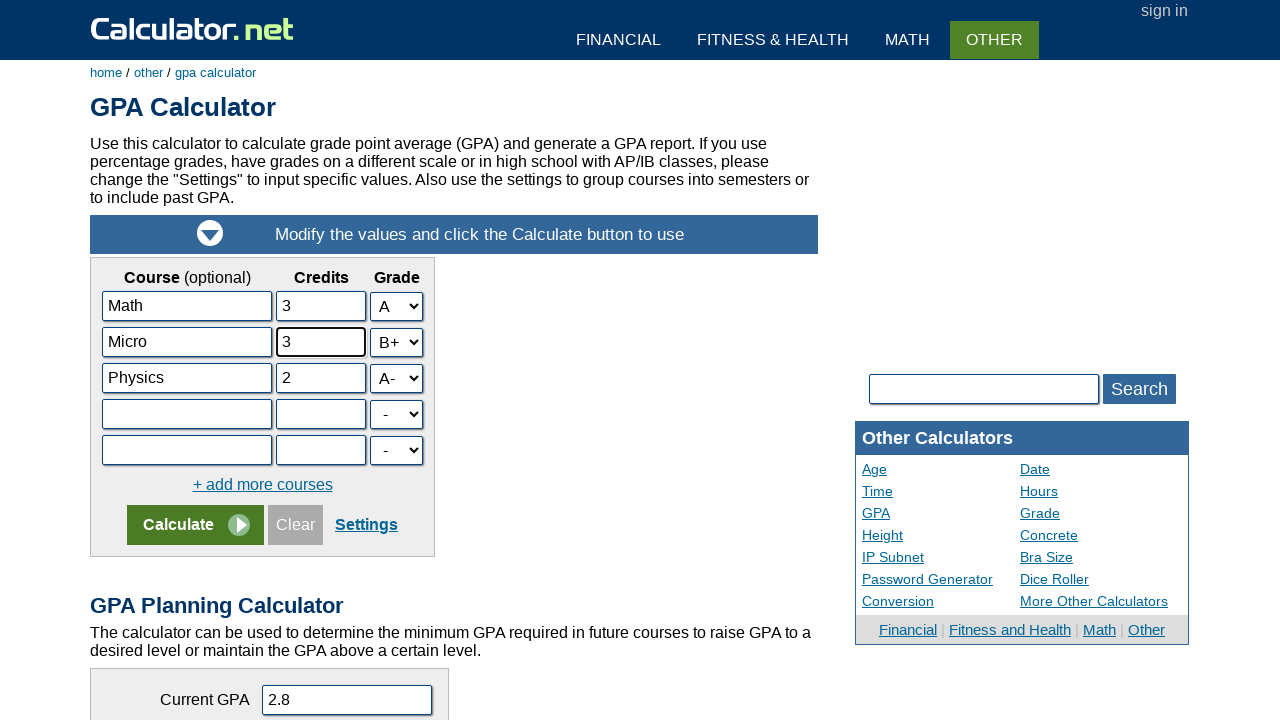

Entered '4' as credits for Micro on input[name='ca2']
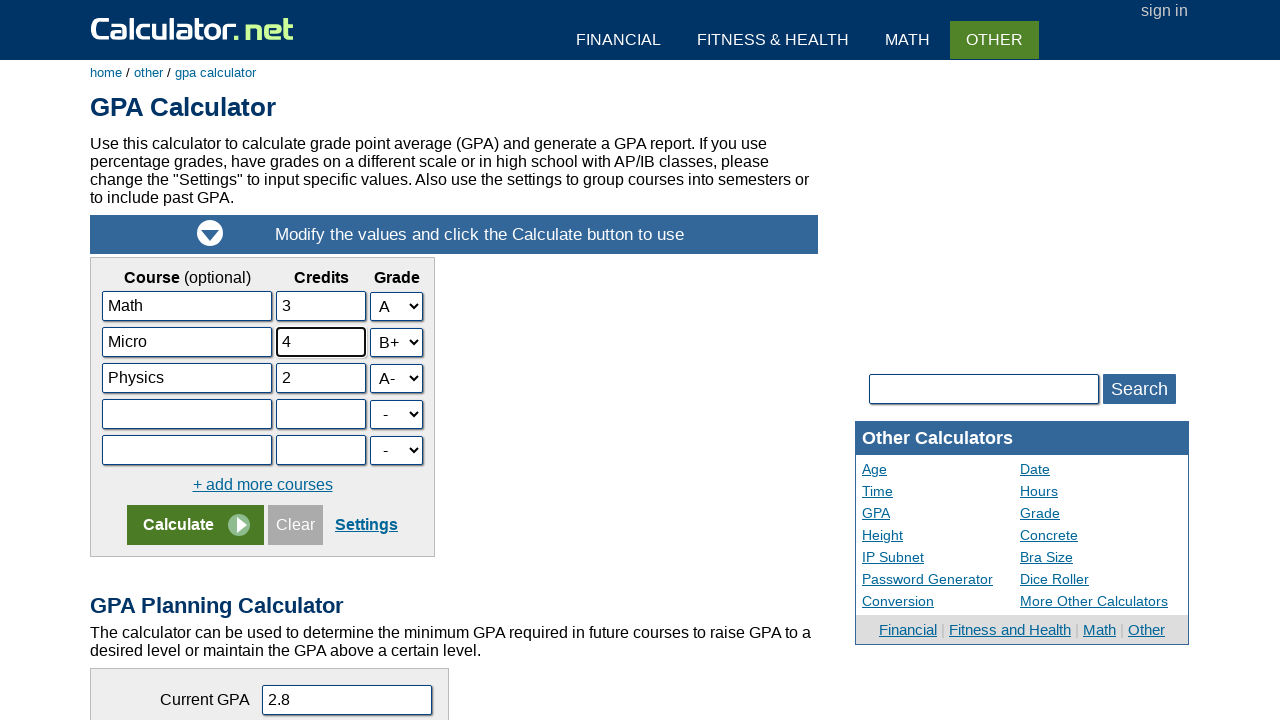

Clicked on grade dropdown for Micro at (396, 342) on select[name='la2']
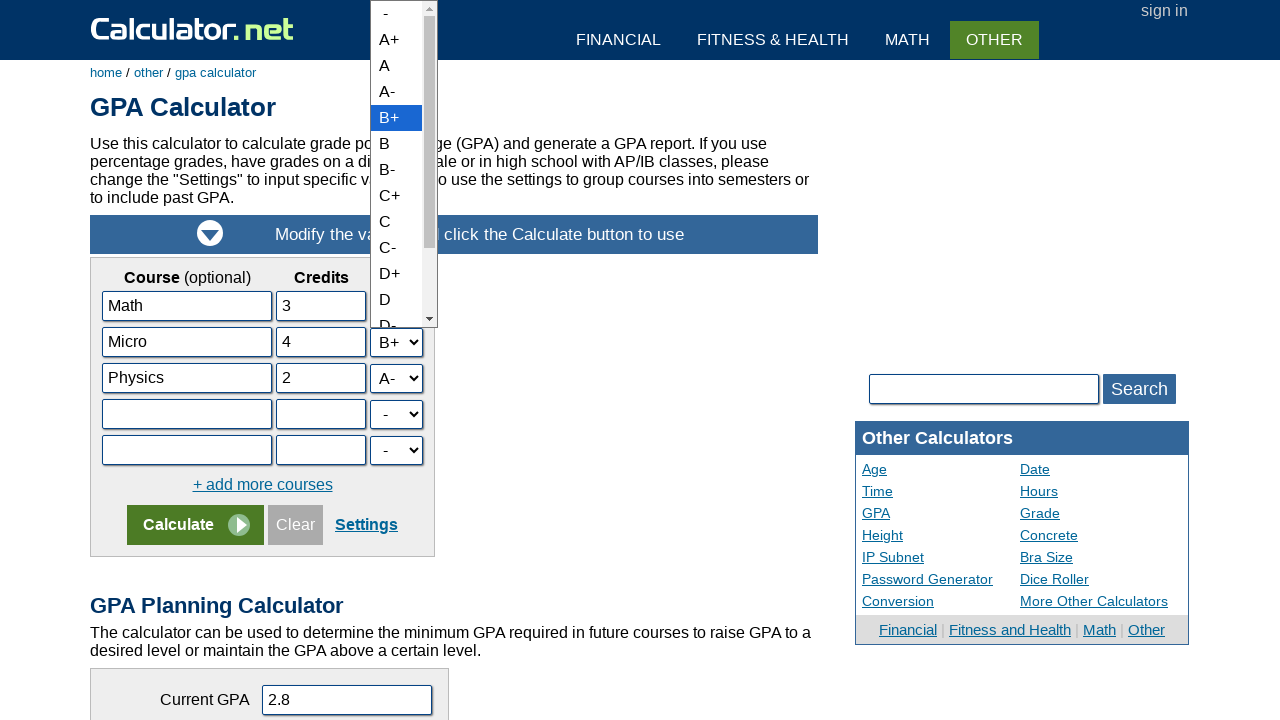

Selected grade 'B' for Micro course on select[name='la2']
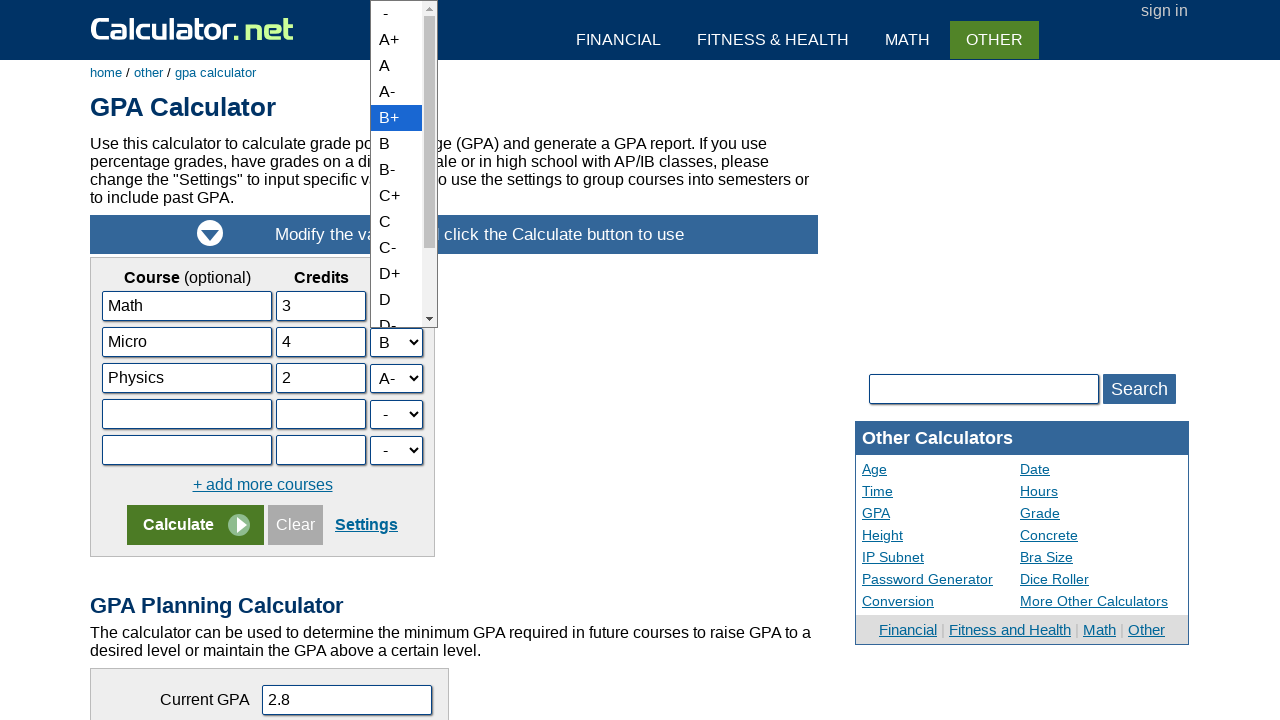

Clicked on grade dropdown for Physics at (396, 378) on select[name='la3']
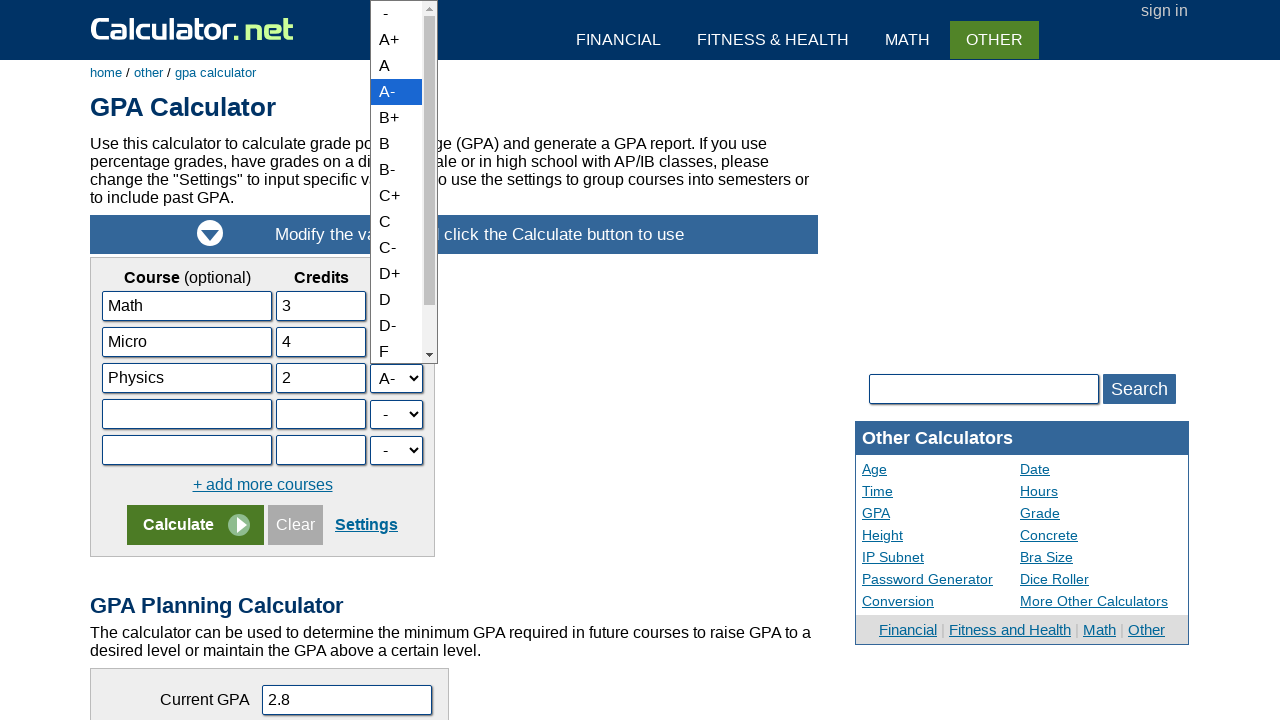

Selected grade 'D-' for Physics course on select[name='la3']
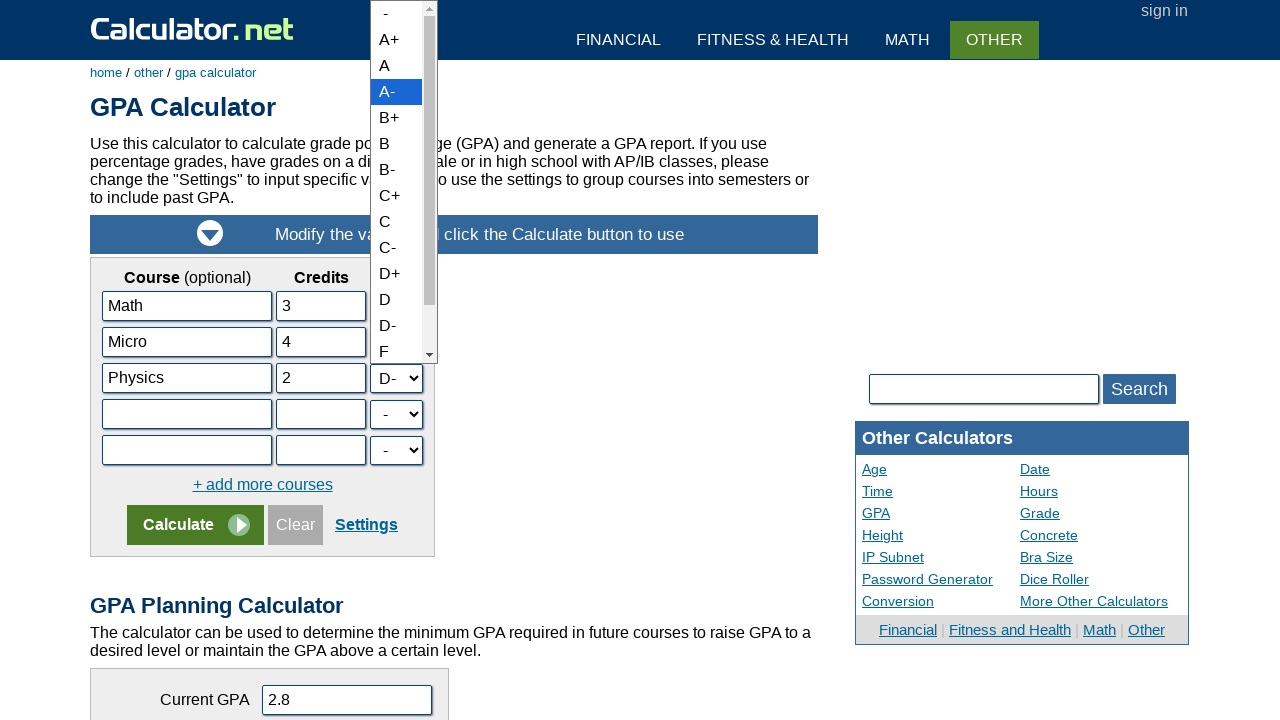

Clicked calculate button to compute GPA at (196, 525) on table:nth-child(16) input
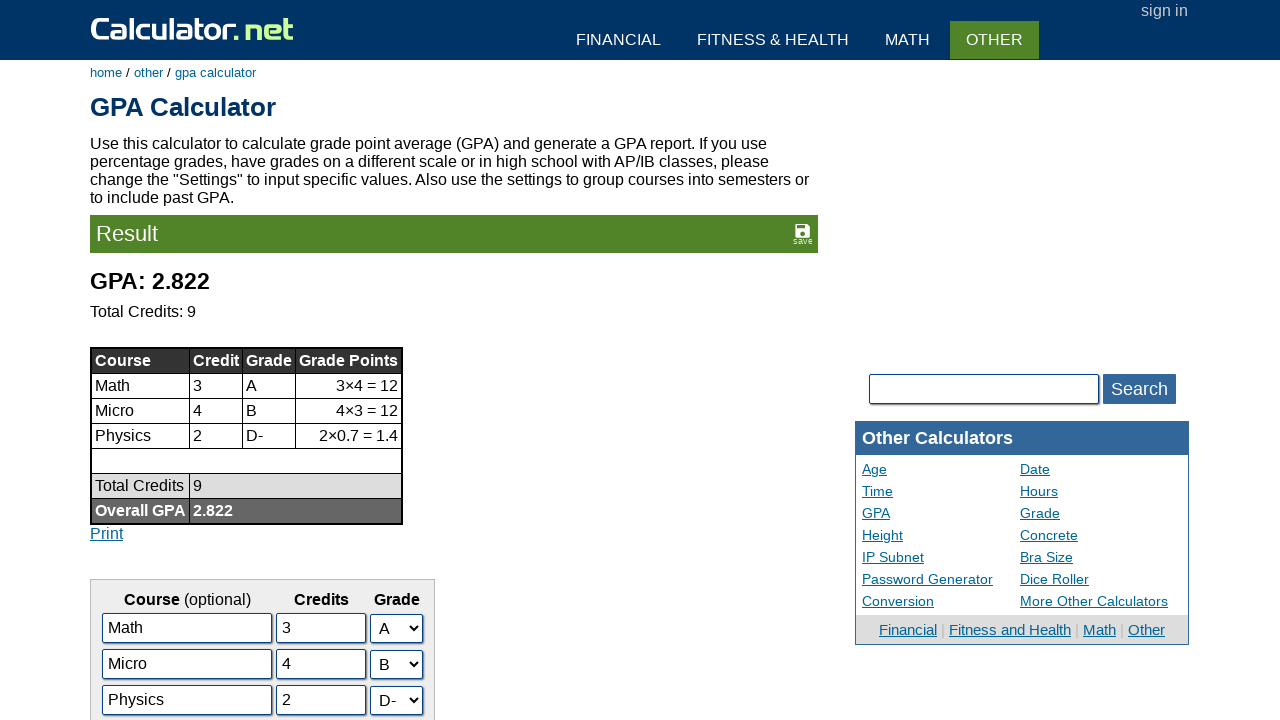

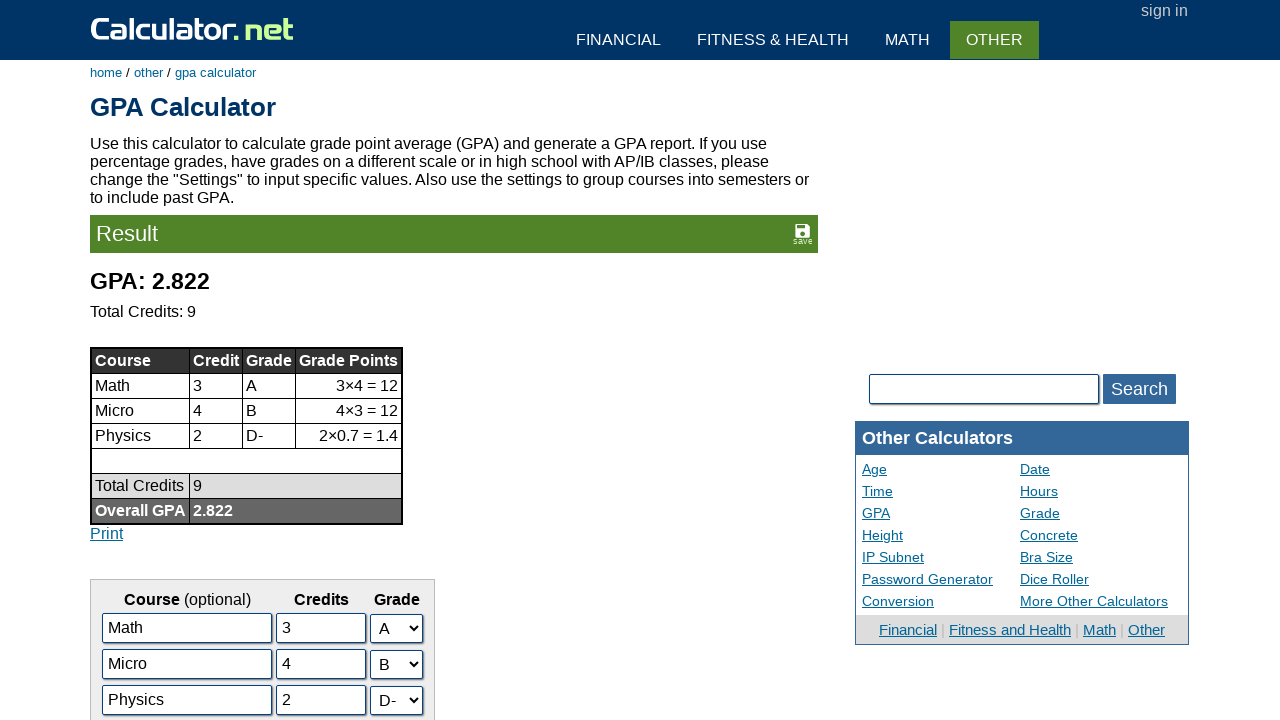